Verifies that payment system logos/icons are displayed in the payment section

Starting URL: https://www.mts.by/

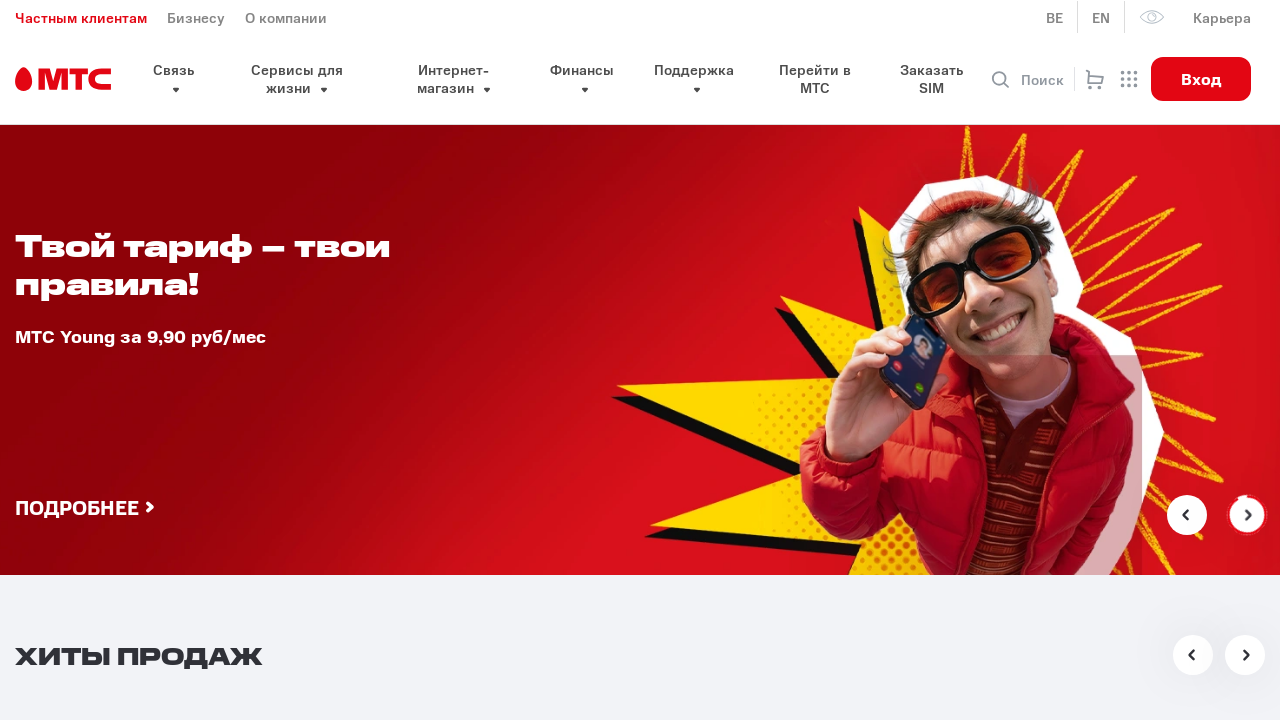

Located payment system logo elements in the DOM
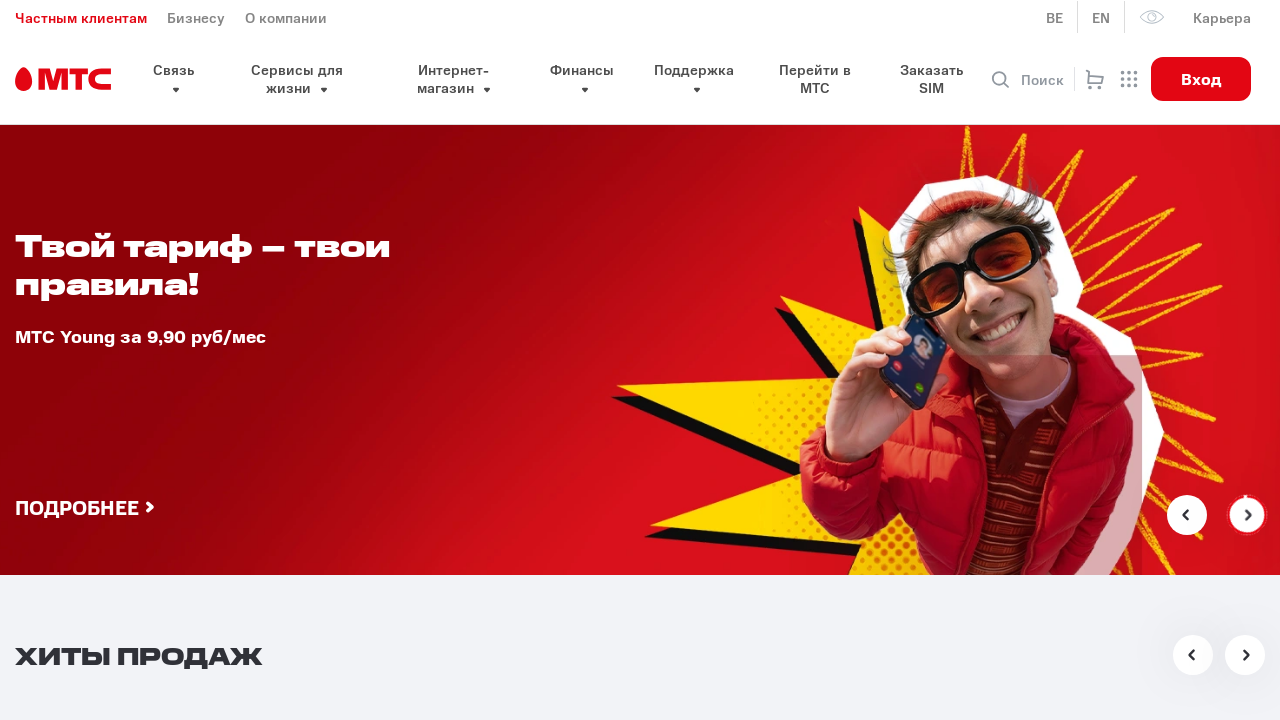

First payment system logo became visible
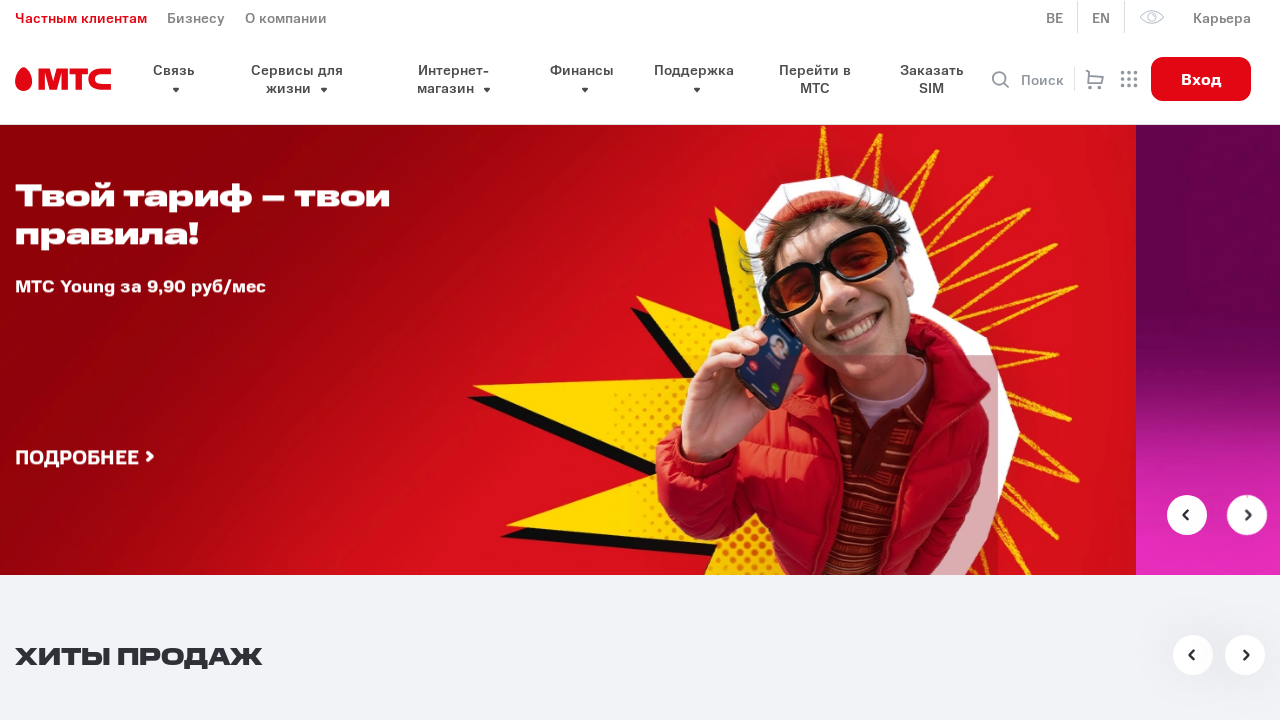

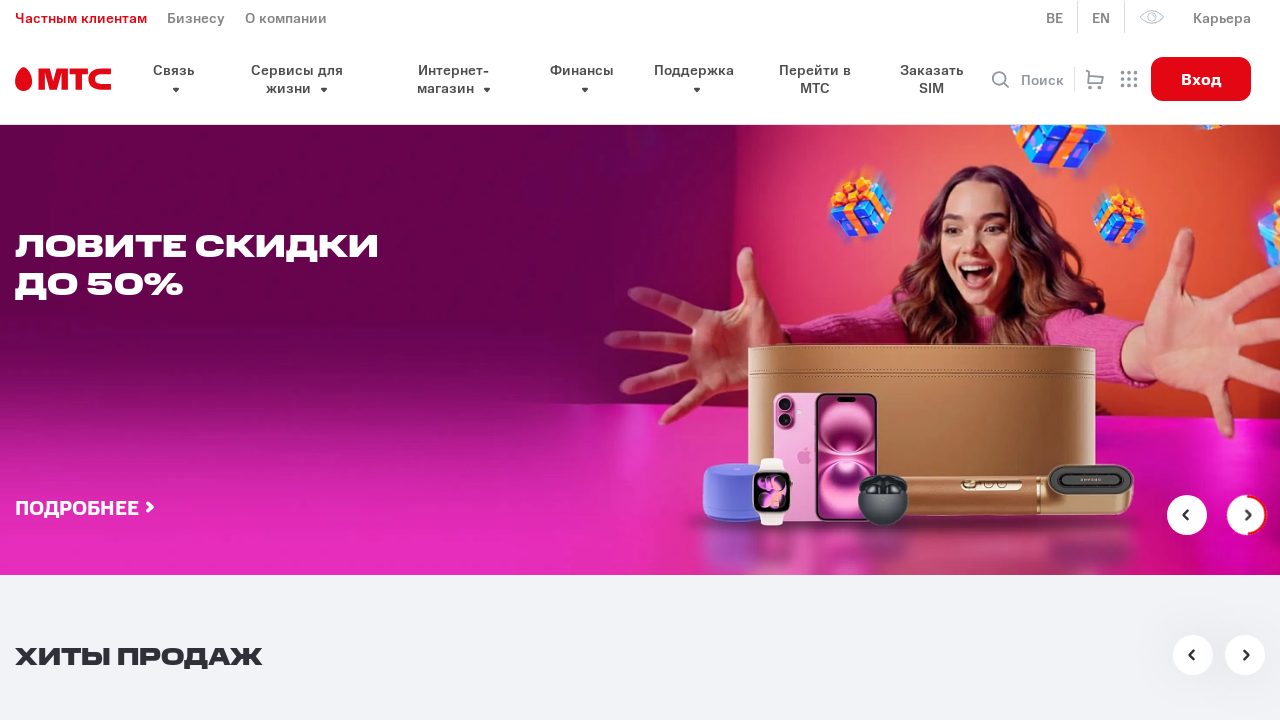